Tests a form submission on an Angular practice page by filling email, password, name fields, checking a checkbox, and submitting the form

Starting URL: https://rahulshettyacademy.com/angularpractice/

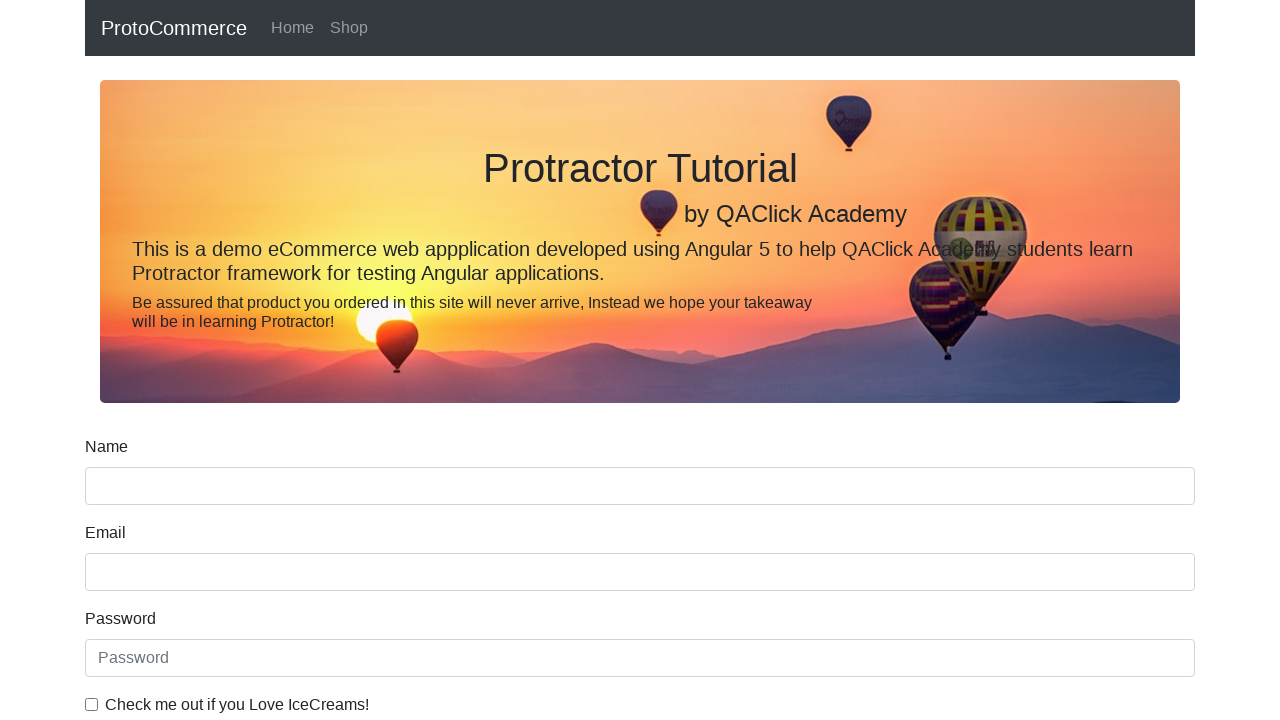

Filled email field with 'hello@gmail.com' on input[name='email']
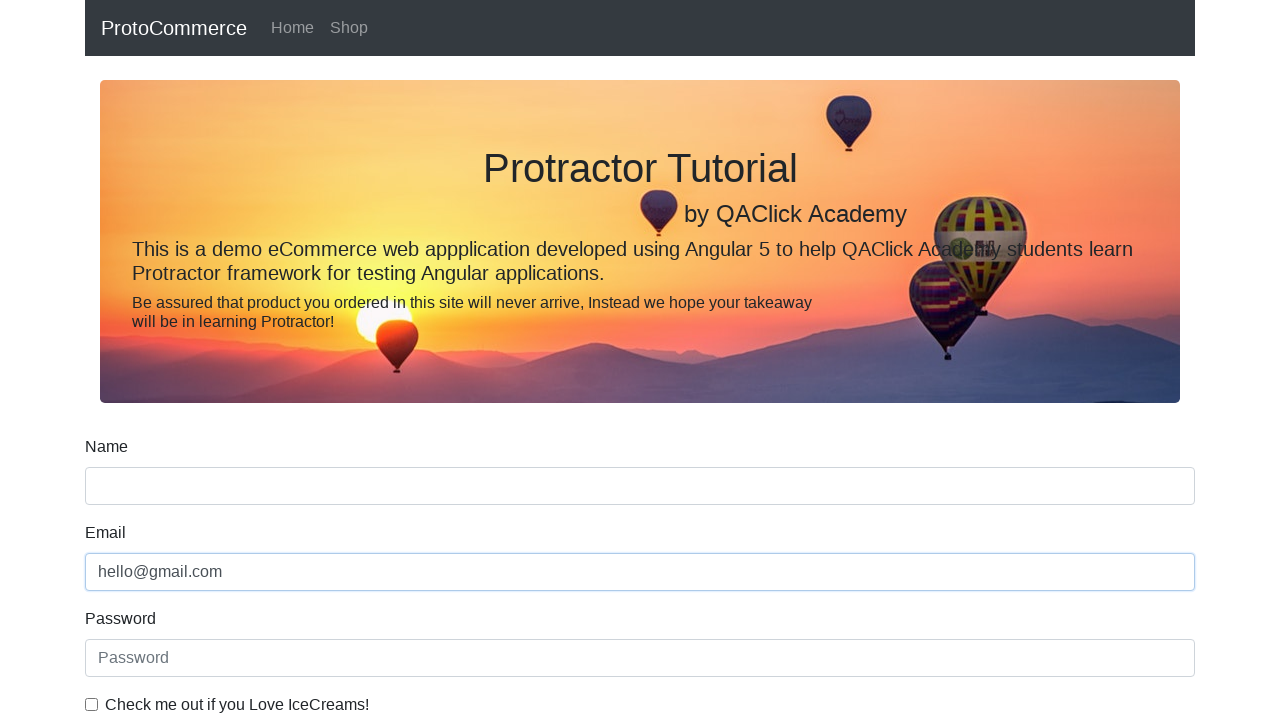

Filled password field with '12345' on #exampleInputPassword1
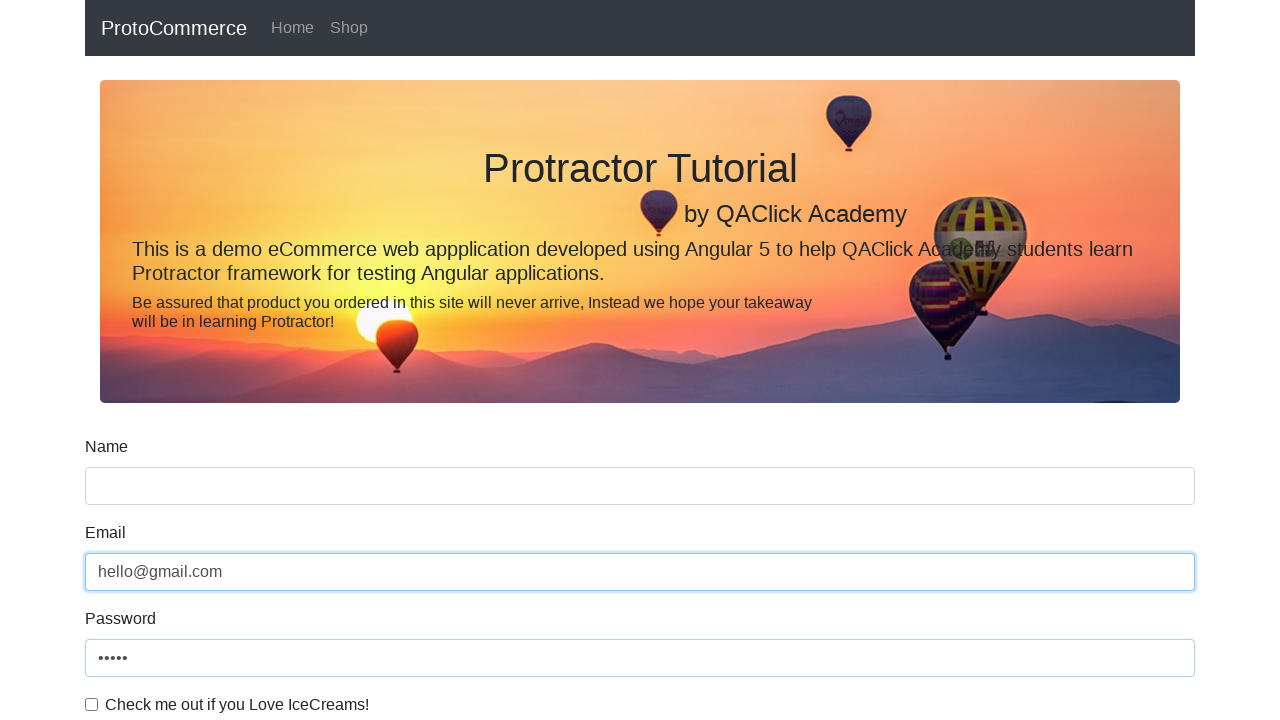

Checked the agreement checkbox at (92, 704) on #exampleCheck1
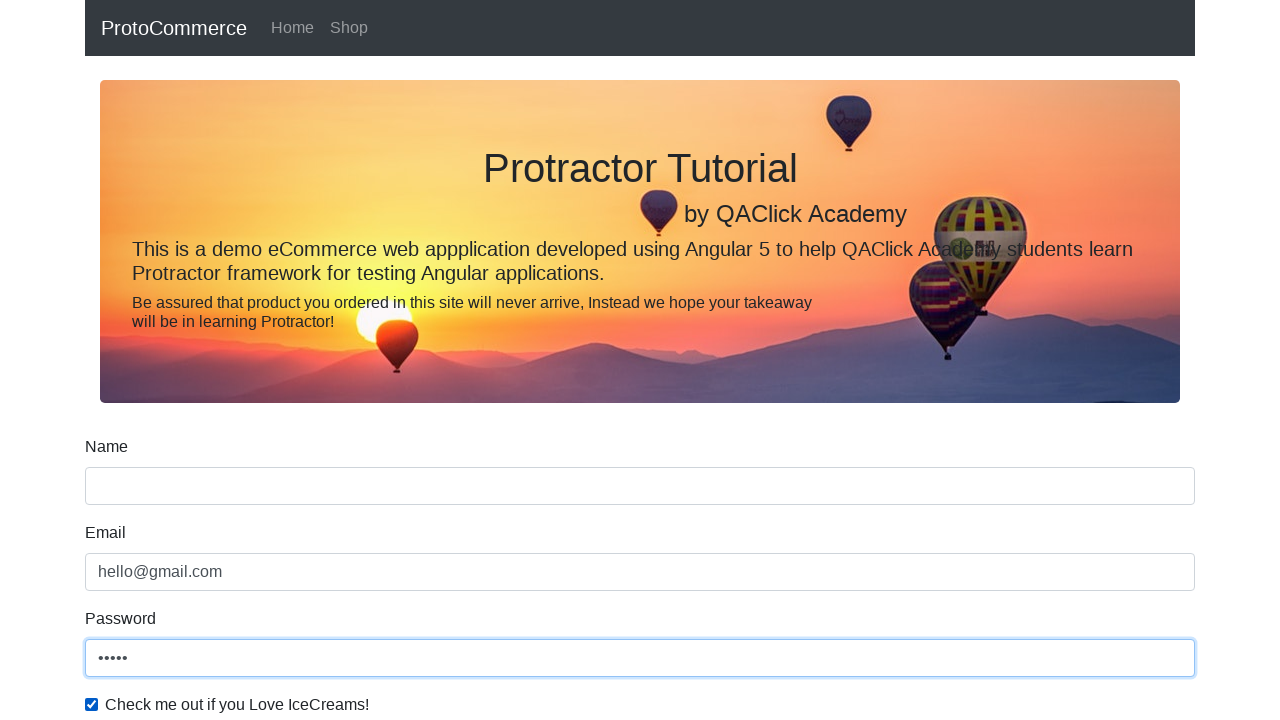

Filled name field with 'Ajith' on input[name='name']
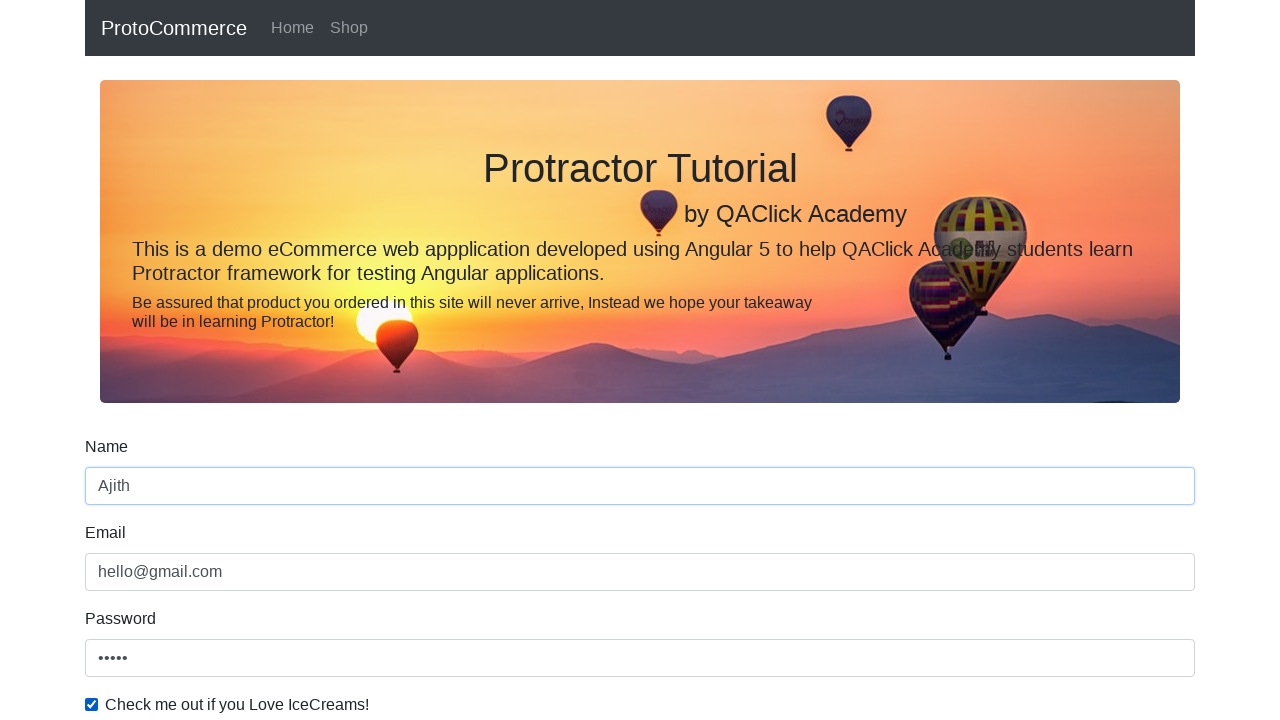

Clicked submit button to submit the form at (123, 491) on input[type='submit']
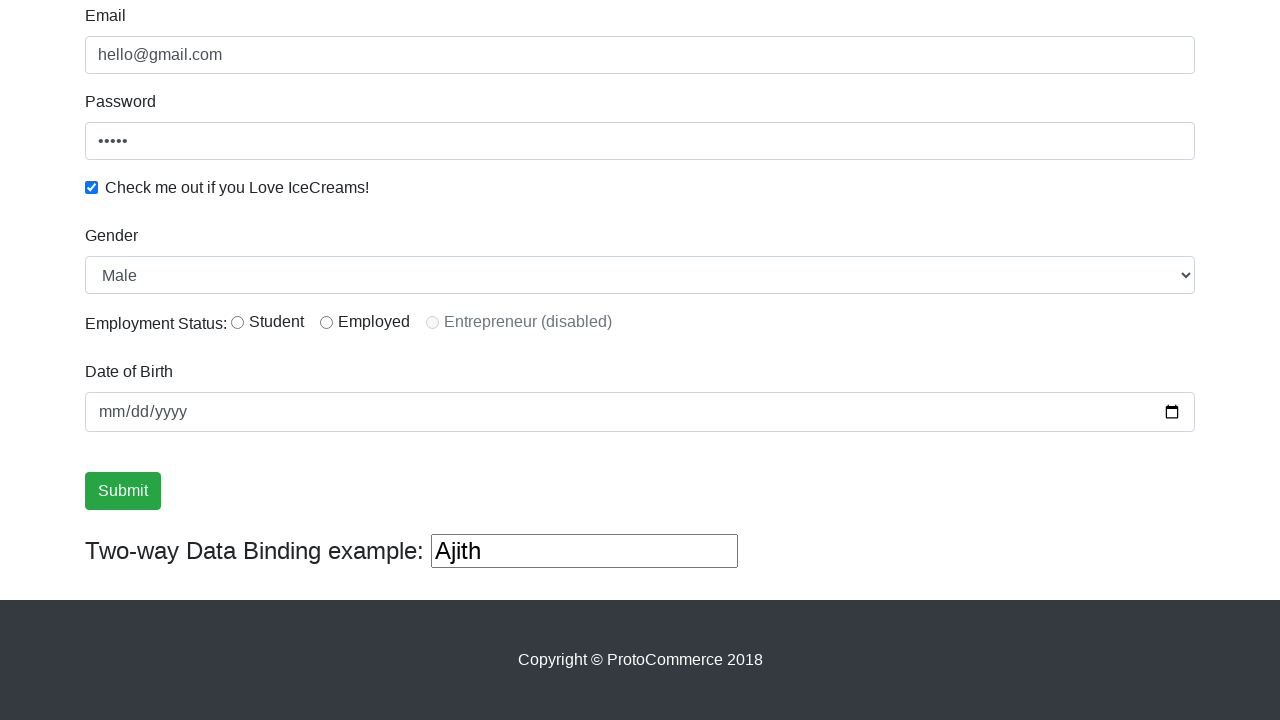

Retrieved success message from alert
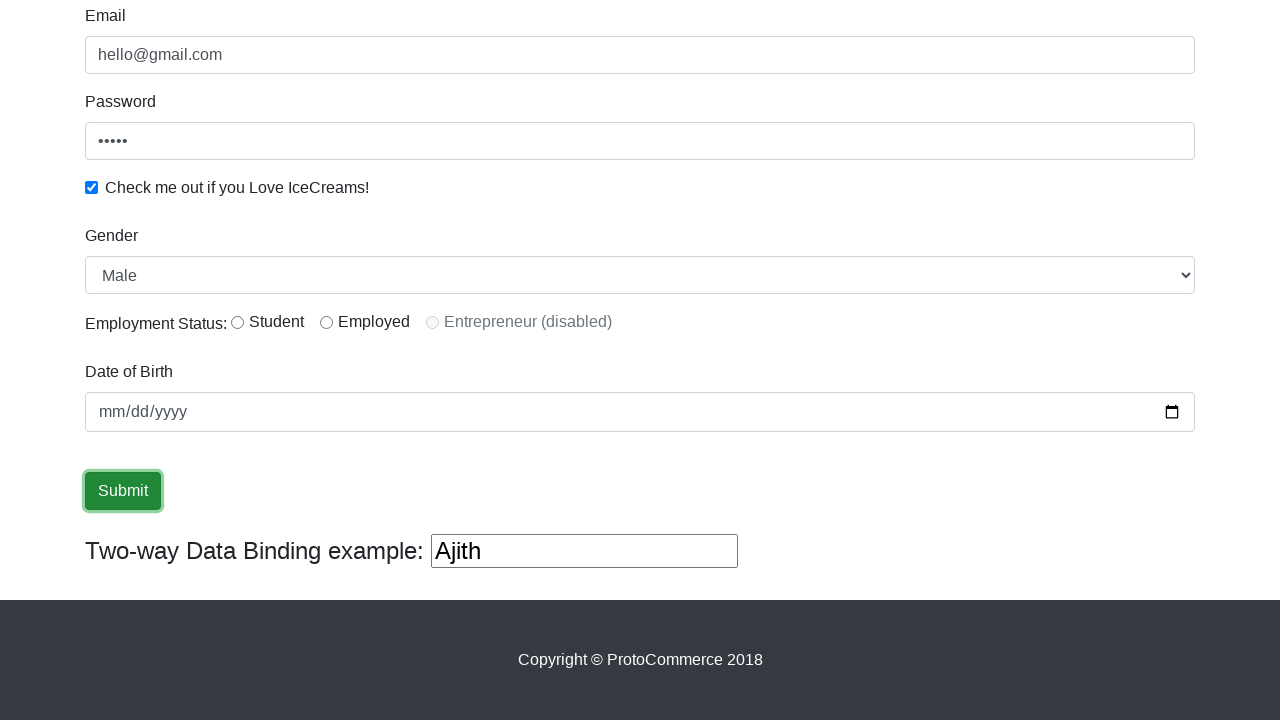

Asserted that 'Success' is present in the success message
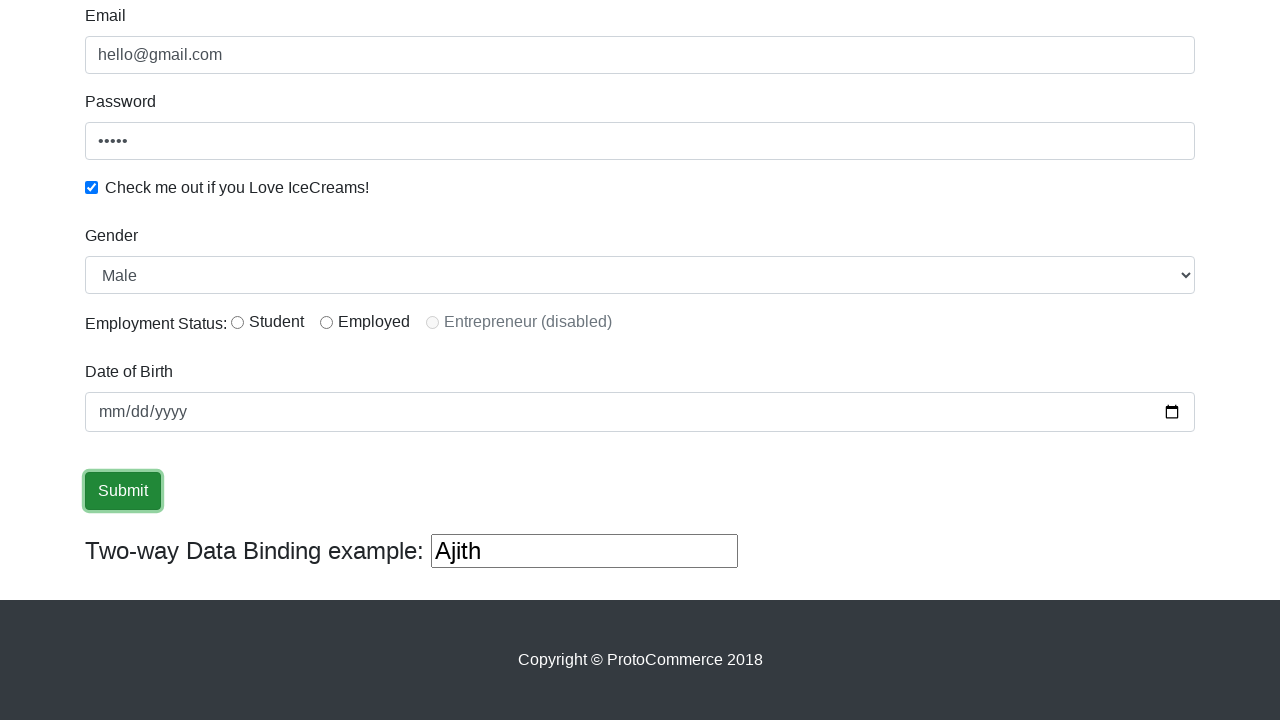

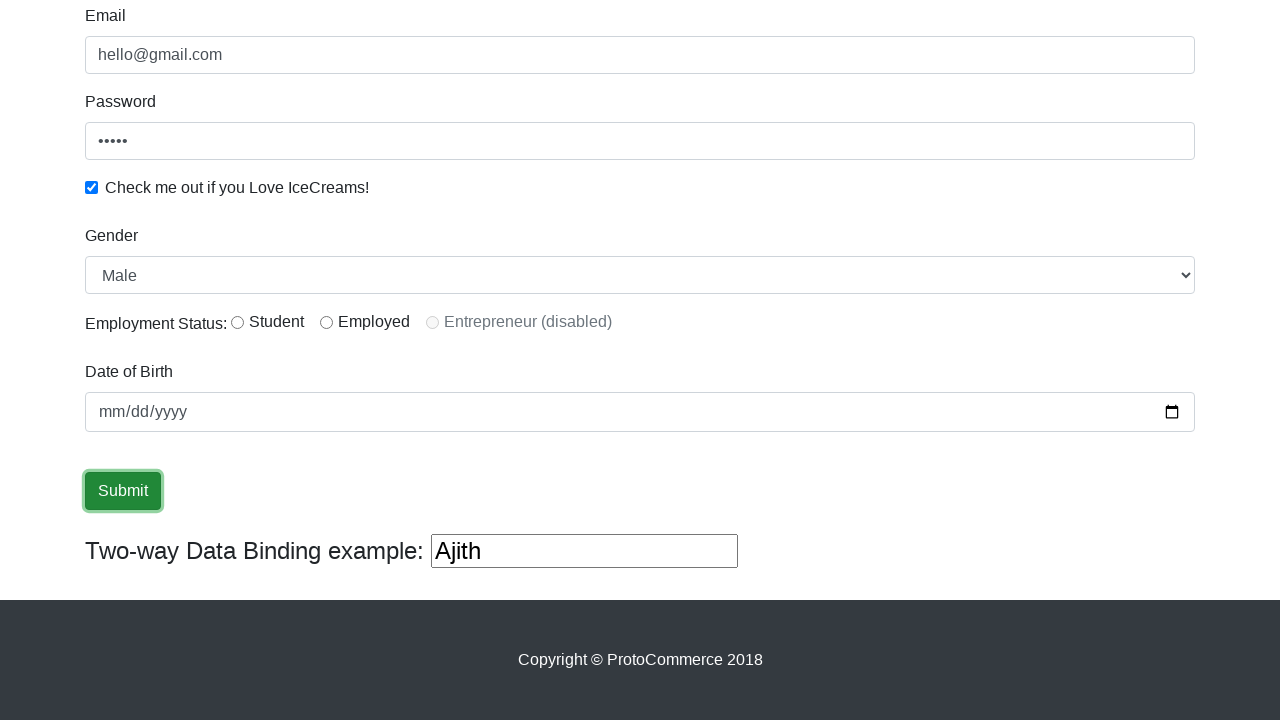